Tests the Python.org search functionality by searching for "pycon" and verifying results are returned

Starting URL: http://www.python.org

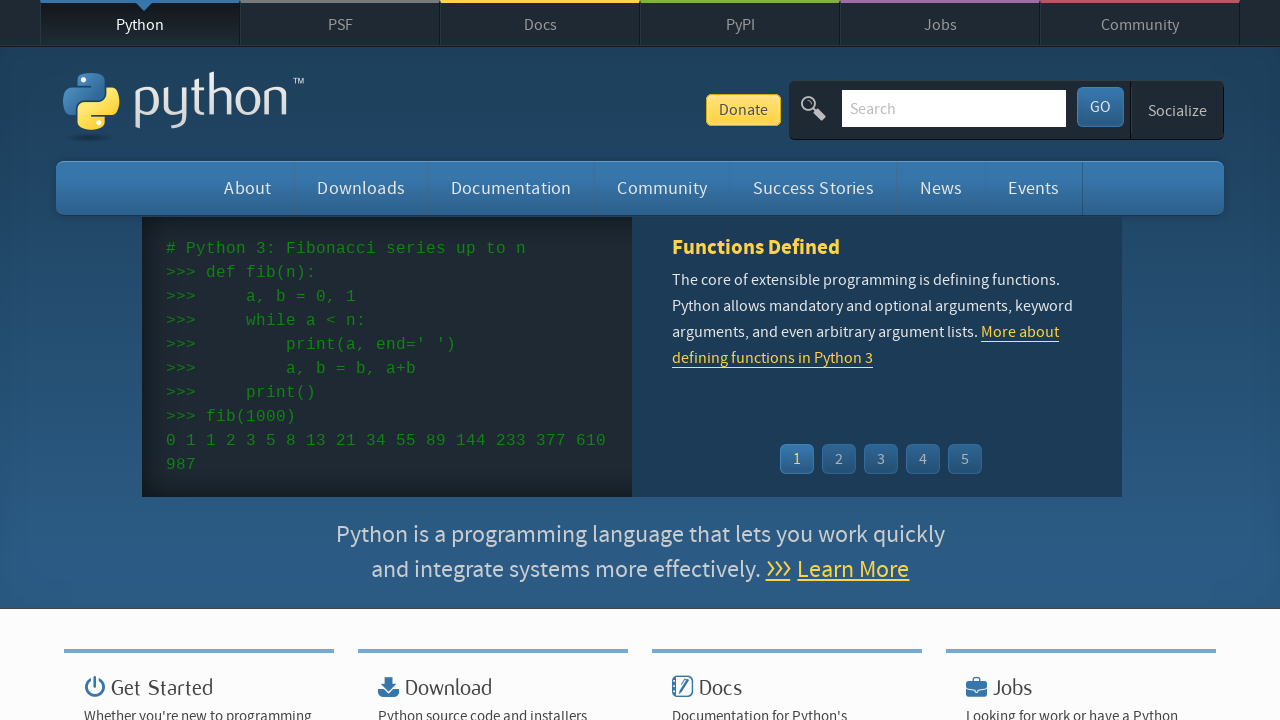

Search input field loaded on Python.org
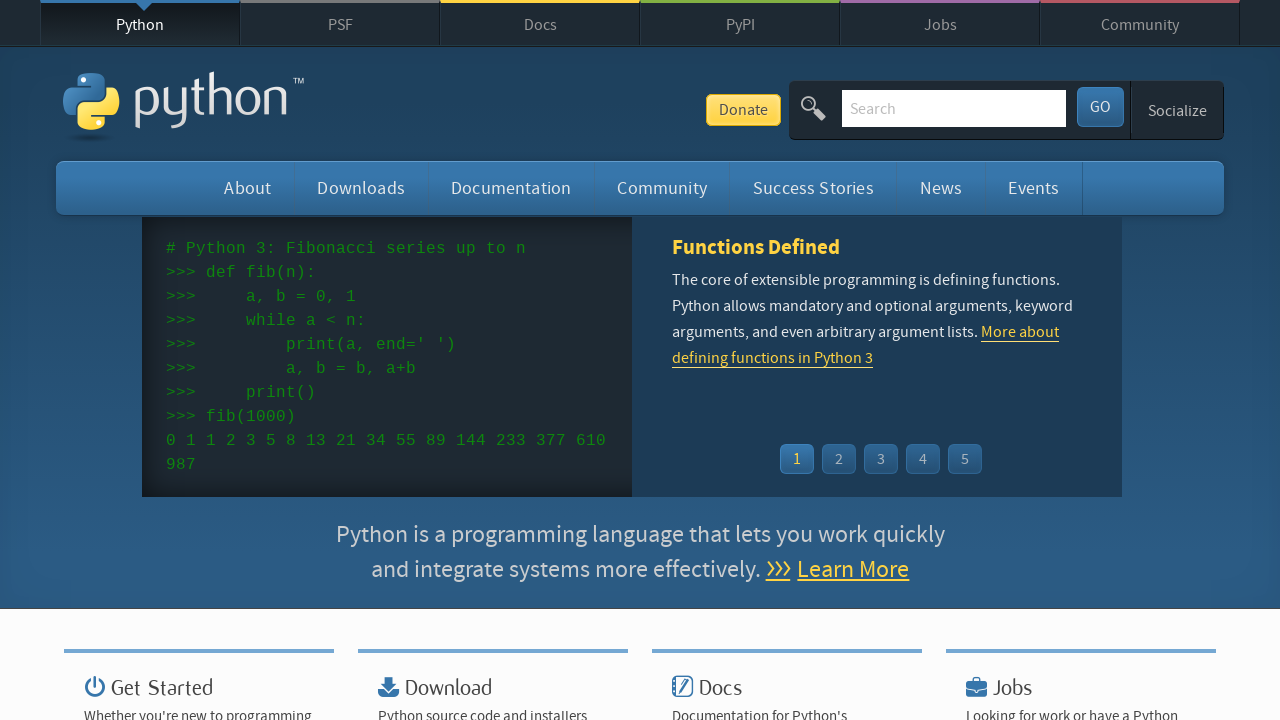

Filled search field with 'pycon' on input[name='q']
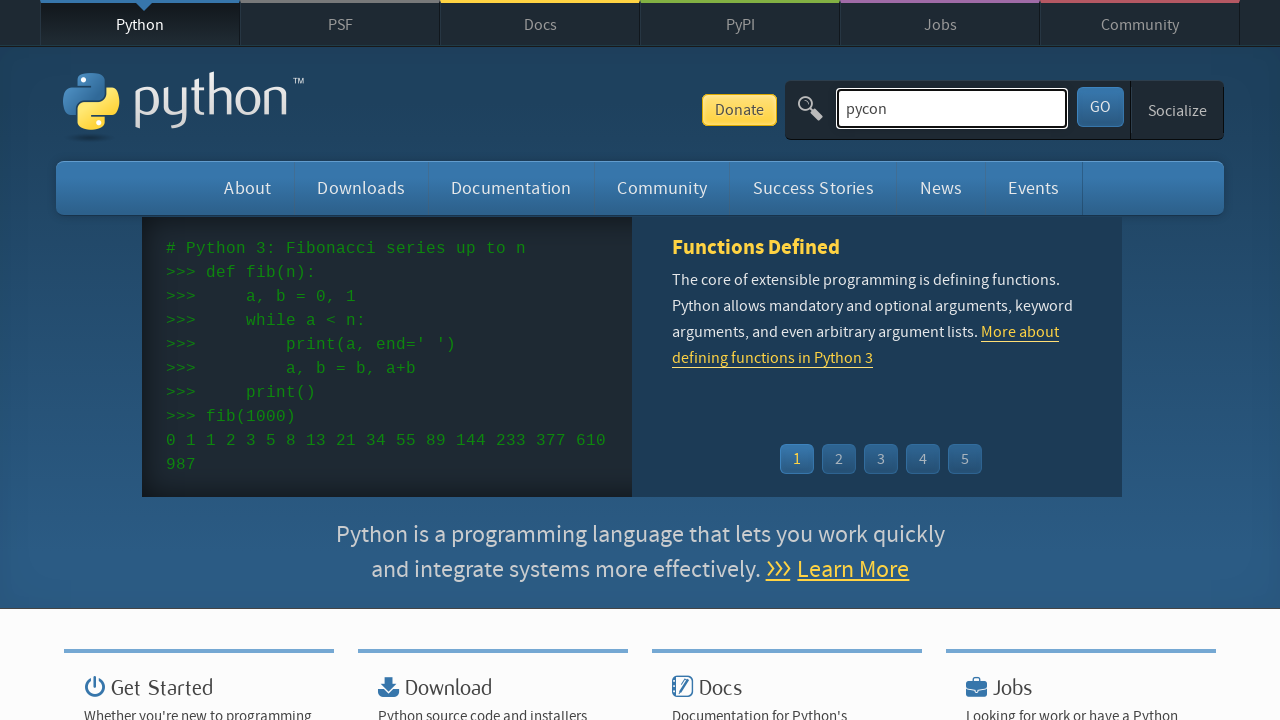

Pressed Enter to submit search for 'pycon' on input[name='q']
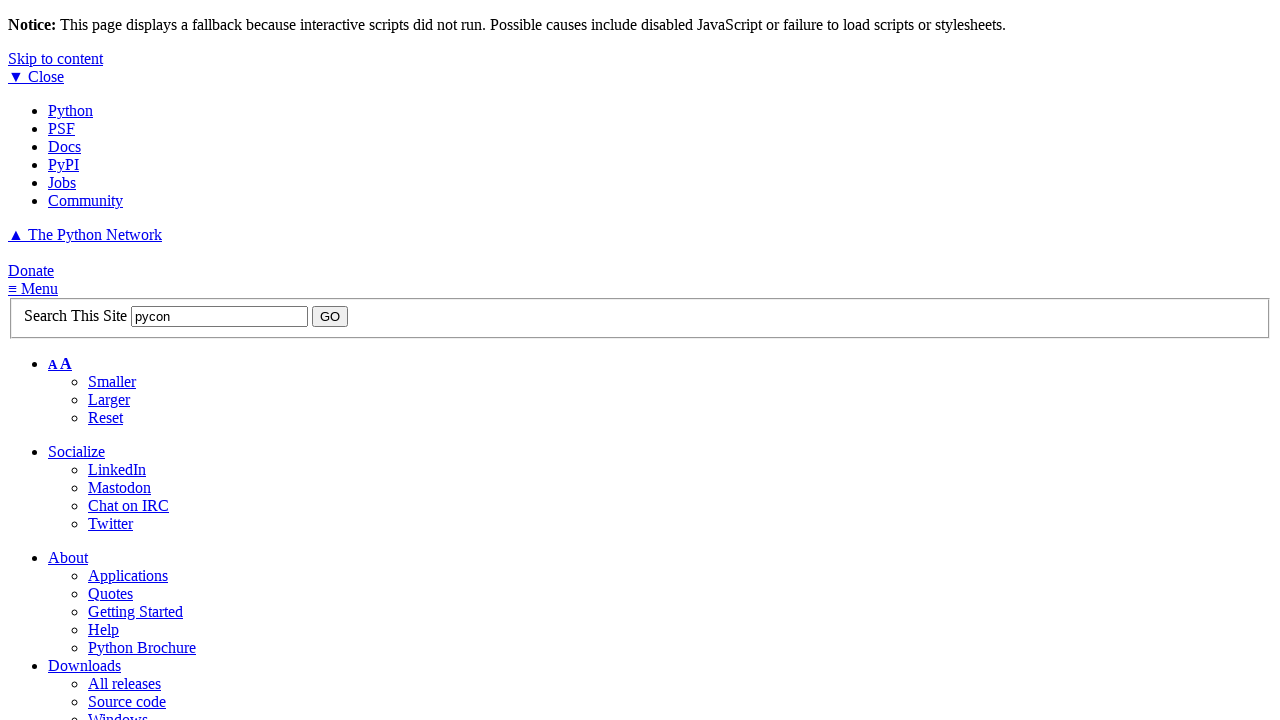

Search results page loaded successfully
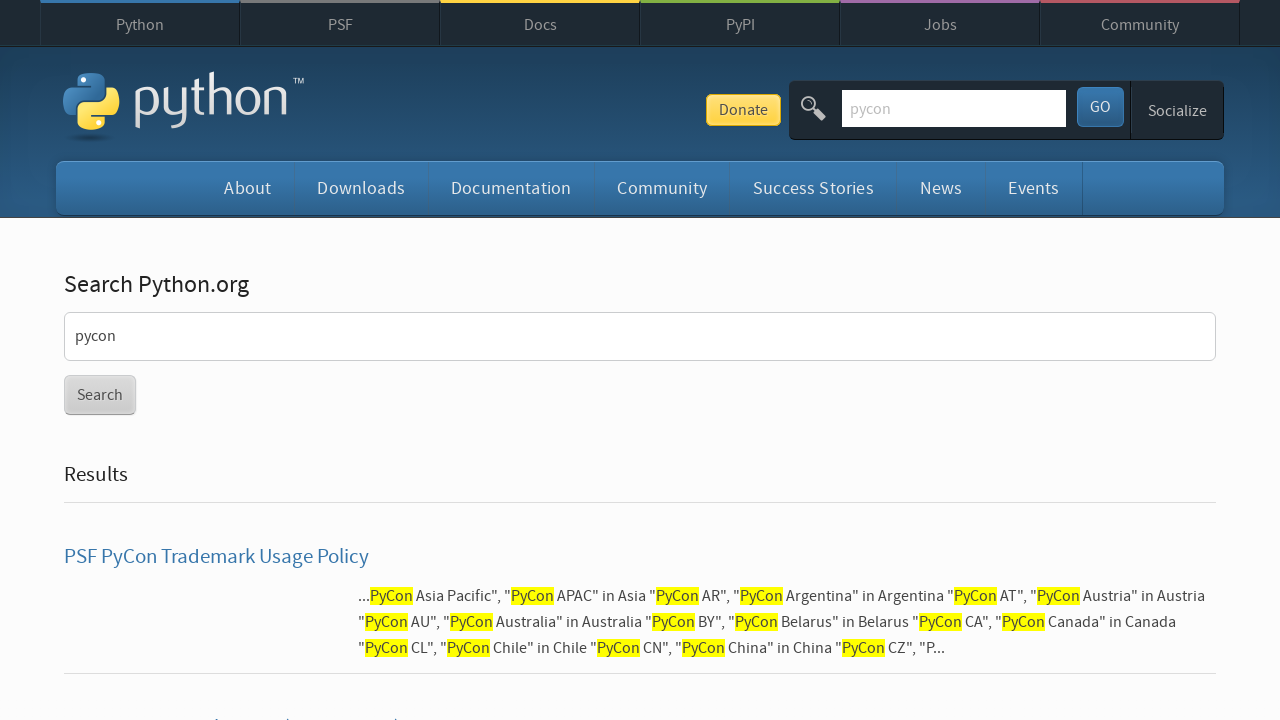

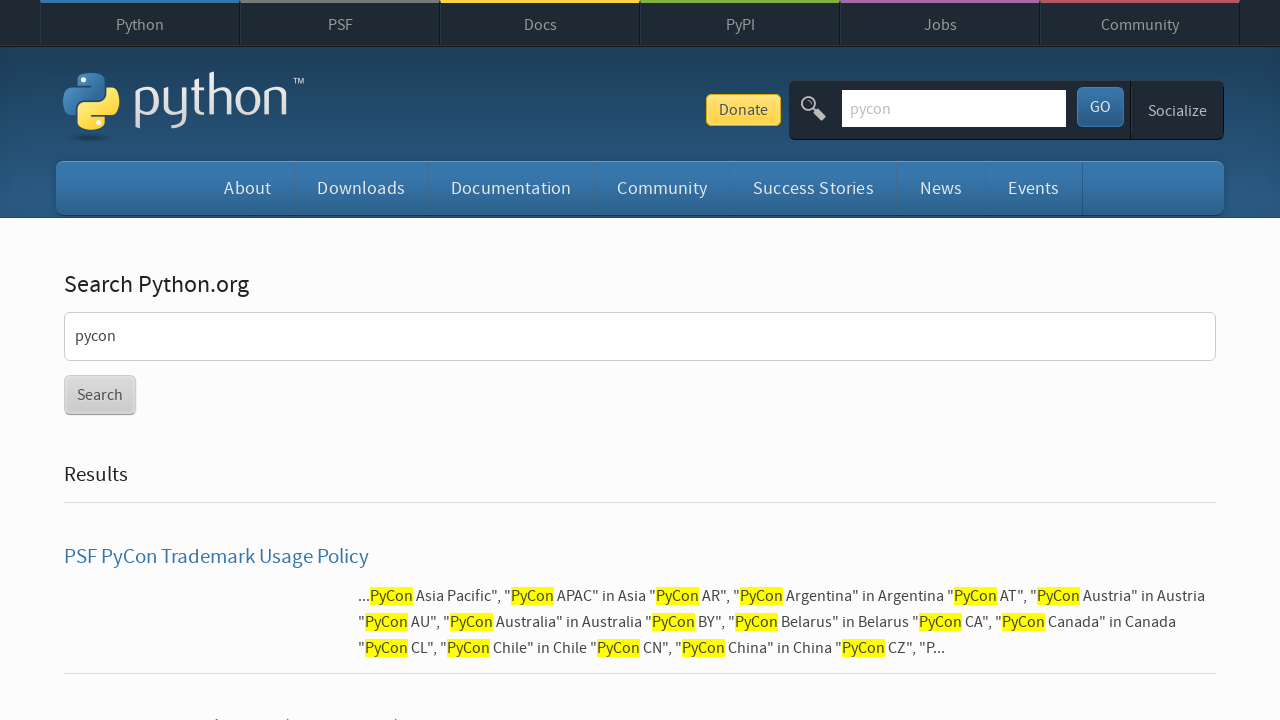